Tests animated button by starting an animation and waiting for it to complete before clicking the moving target

Starting URL: http://www.uitestingplayground.com/animation

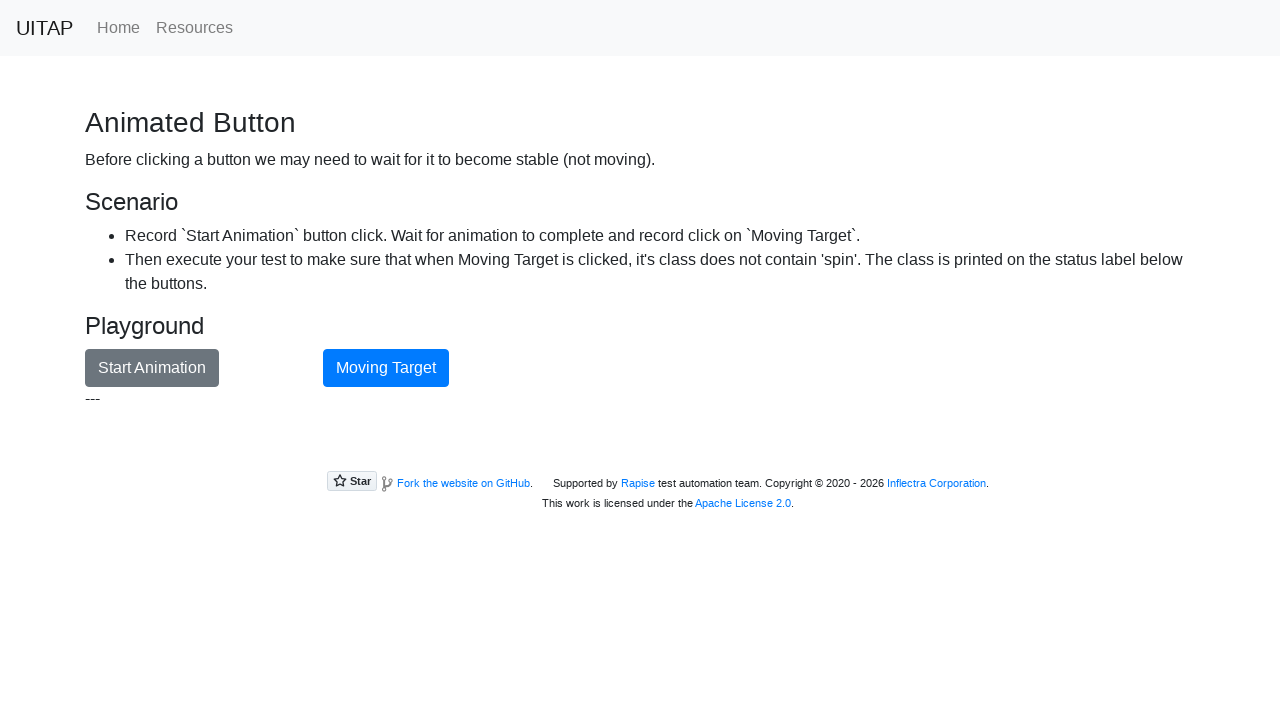

Clicked the start animation button at (152, 368) on #animationButton
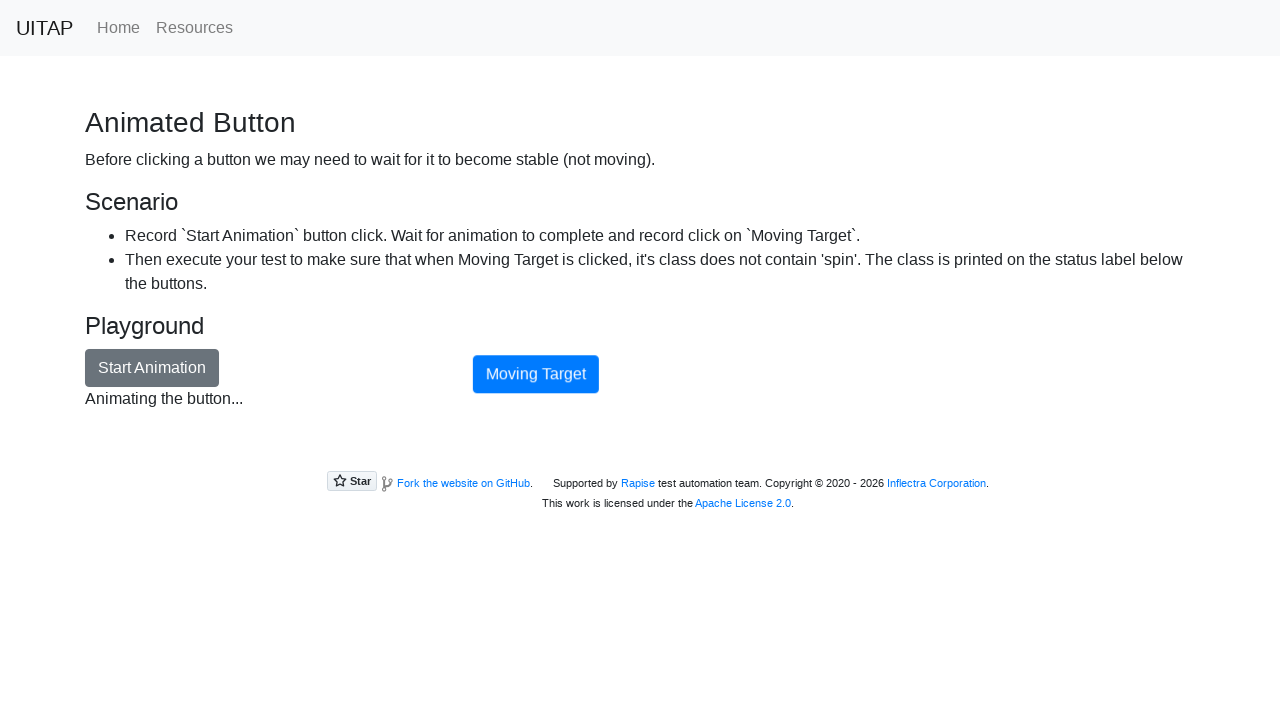

Animation completed - moving target no longer has 'spin' class
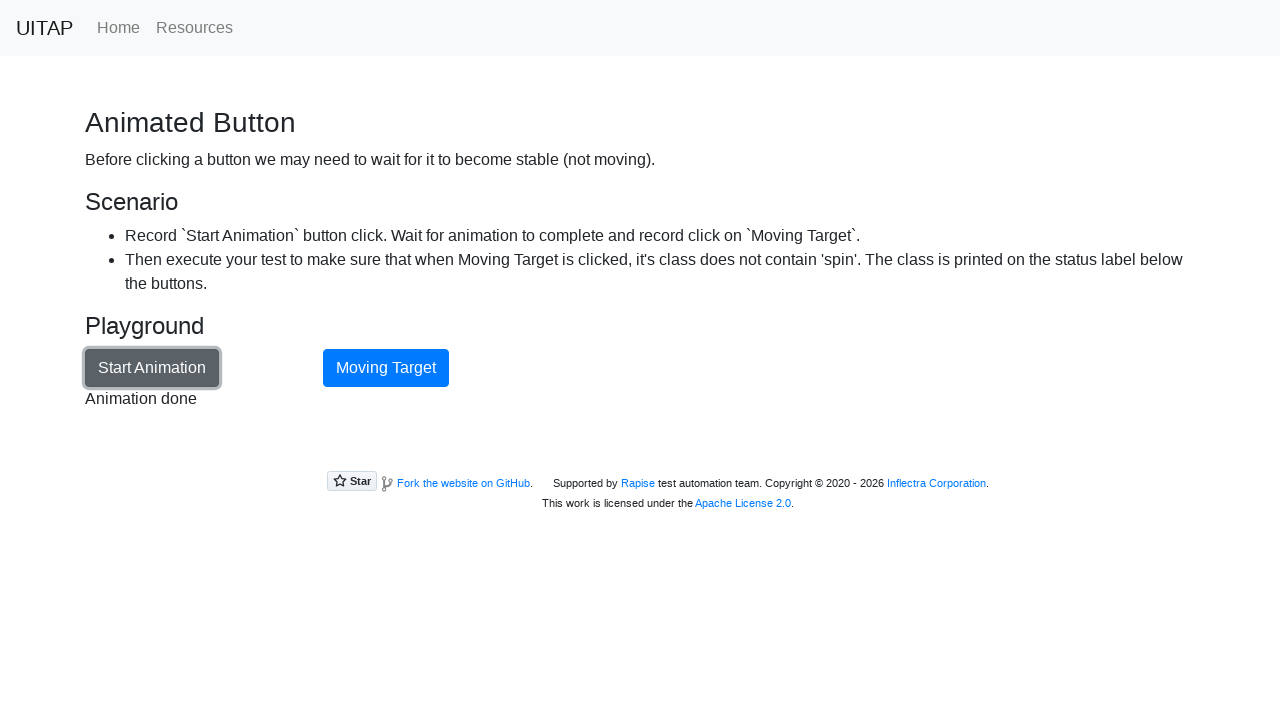

Clicked the moving target button after animation finished at (386, 368) on #movingTarget
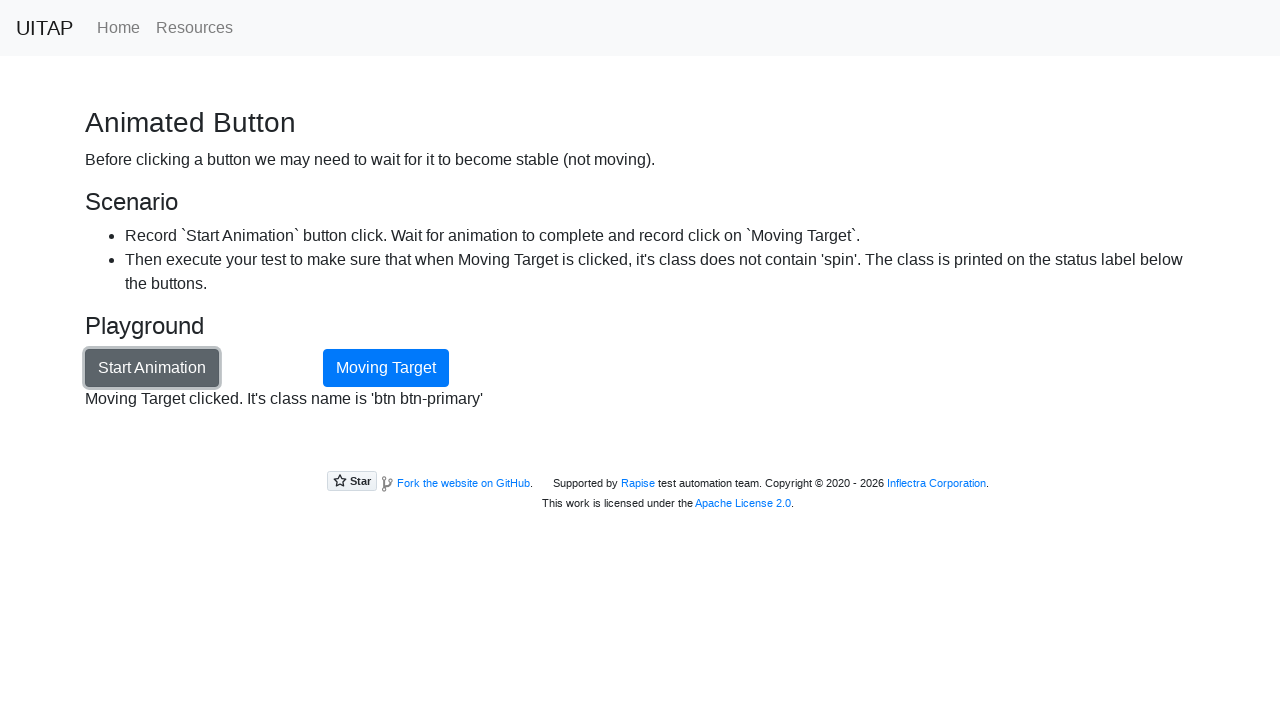

Status label appeared confirming click was registered
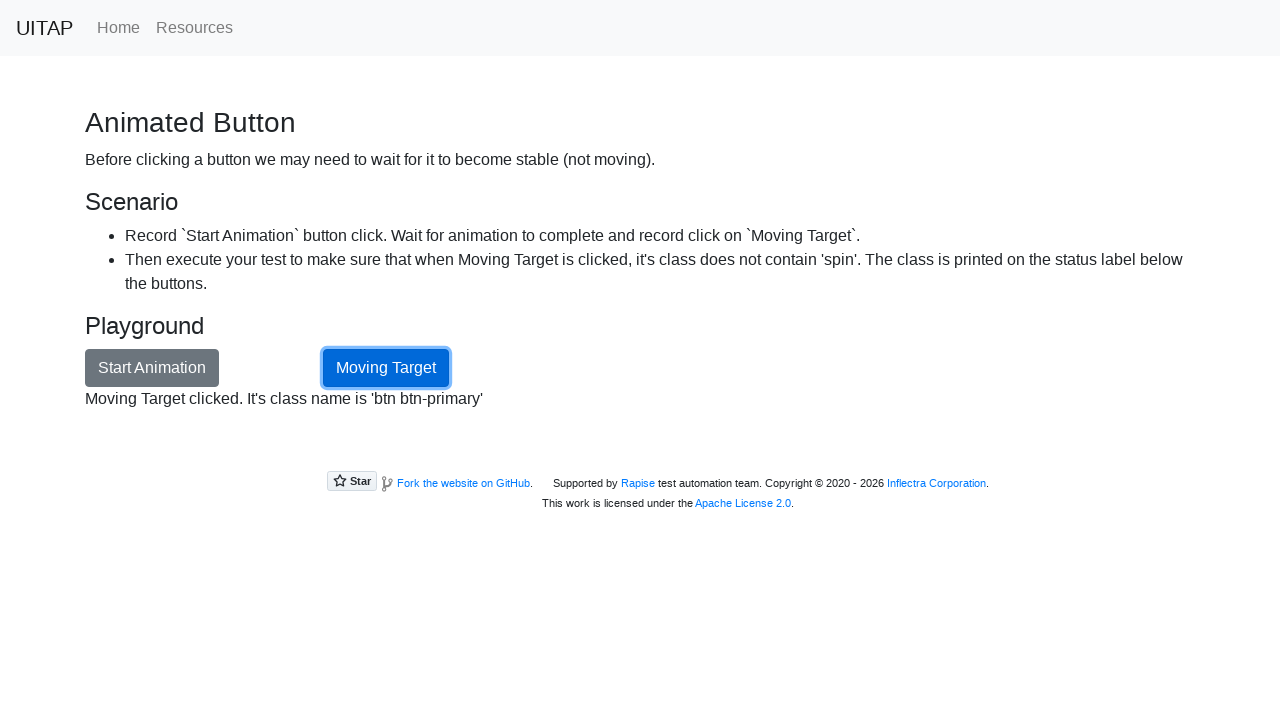

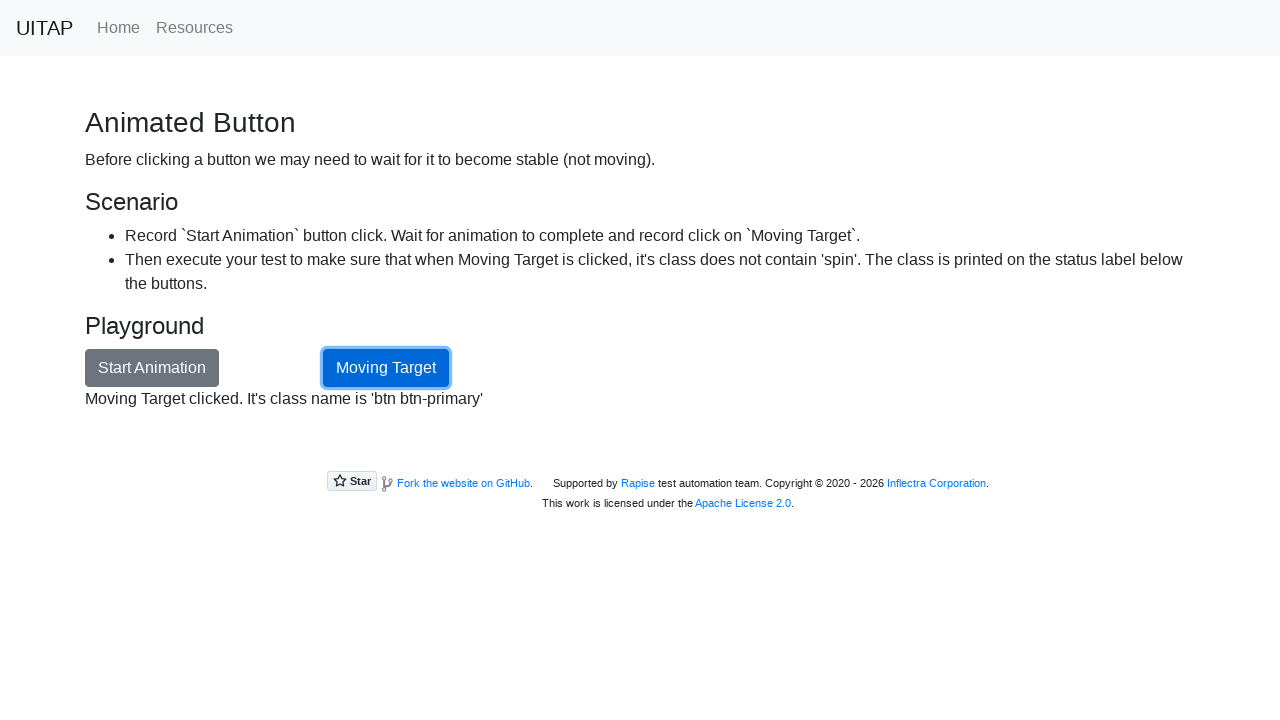